Tests double-click functionality by performing a double-click action on a button element

Starting URL: https://demoqa.com/buttons

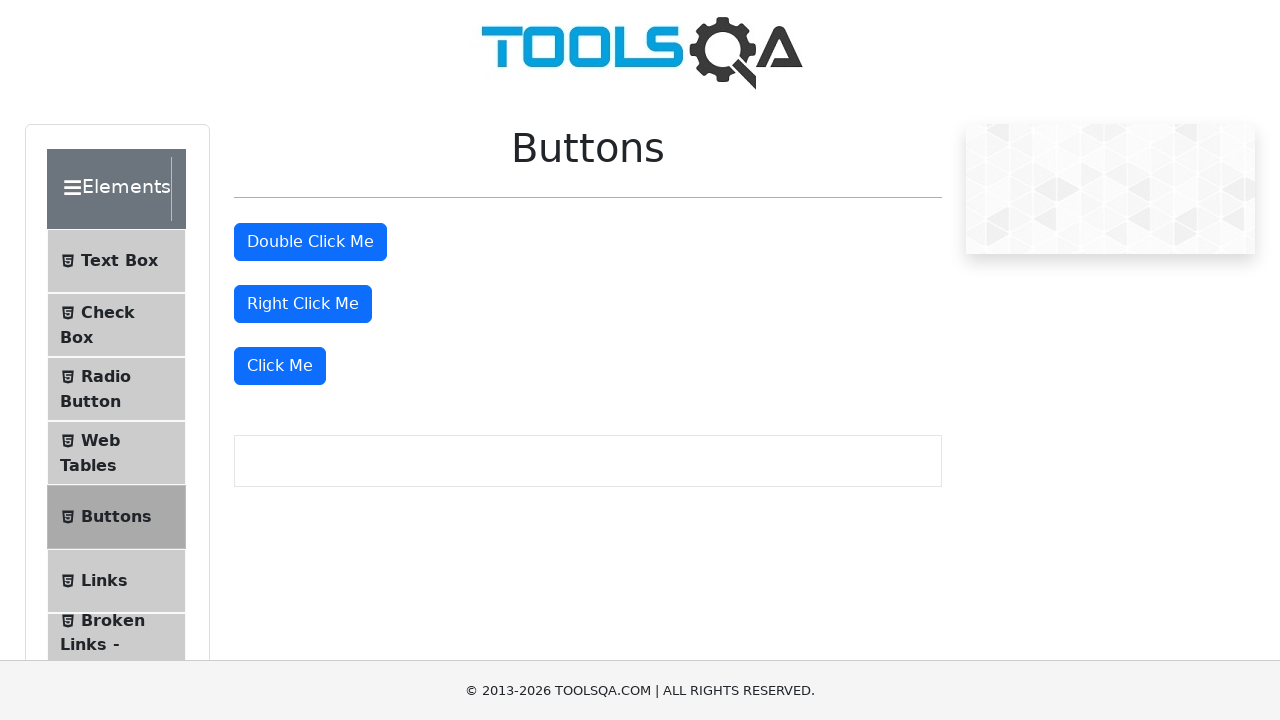

Performed double-click action on the double click button at (310, 242) on #doubleClickBtn
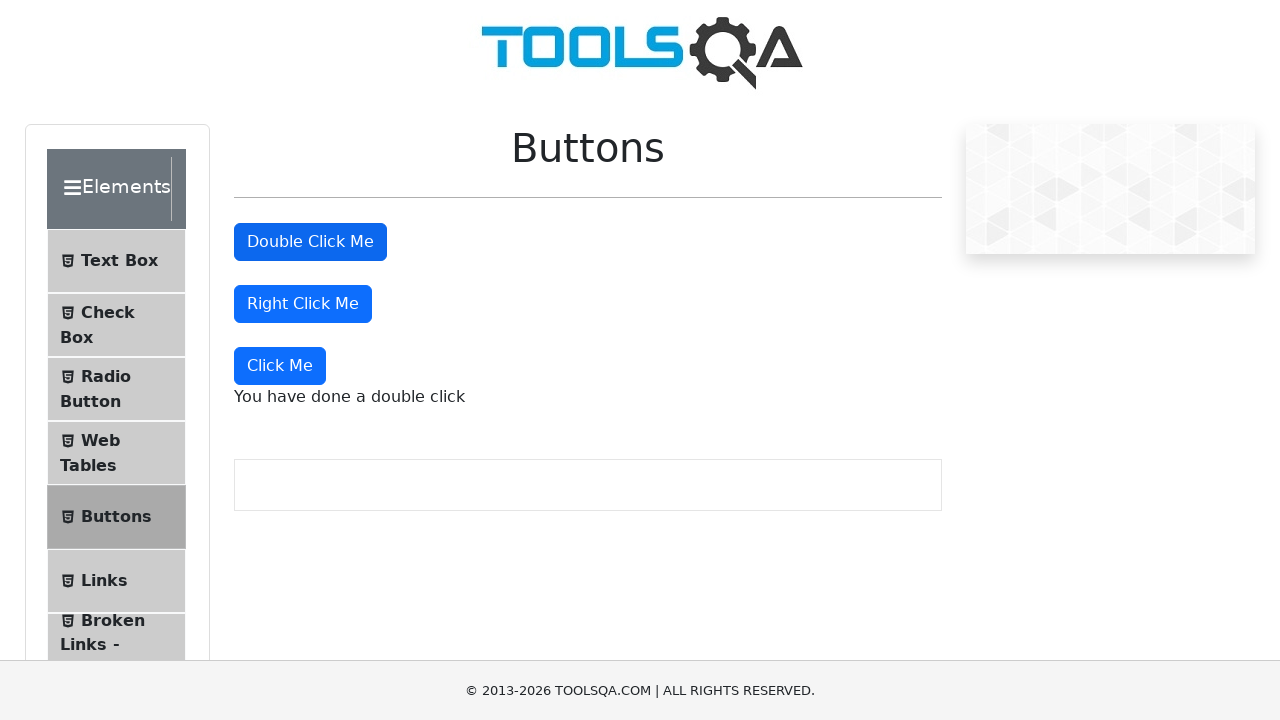

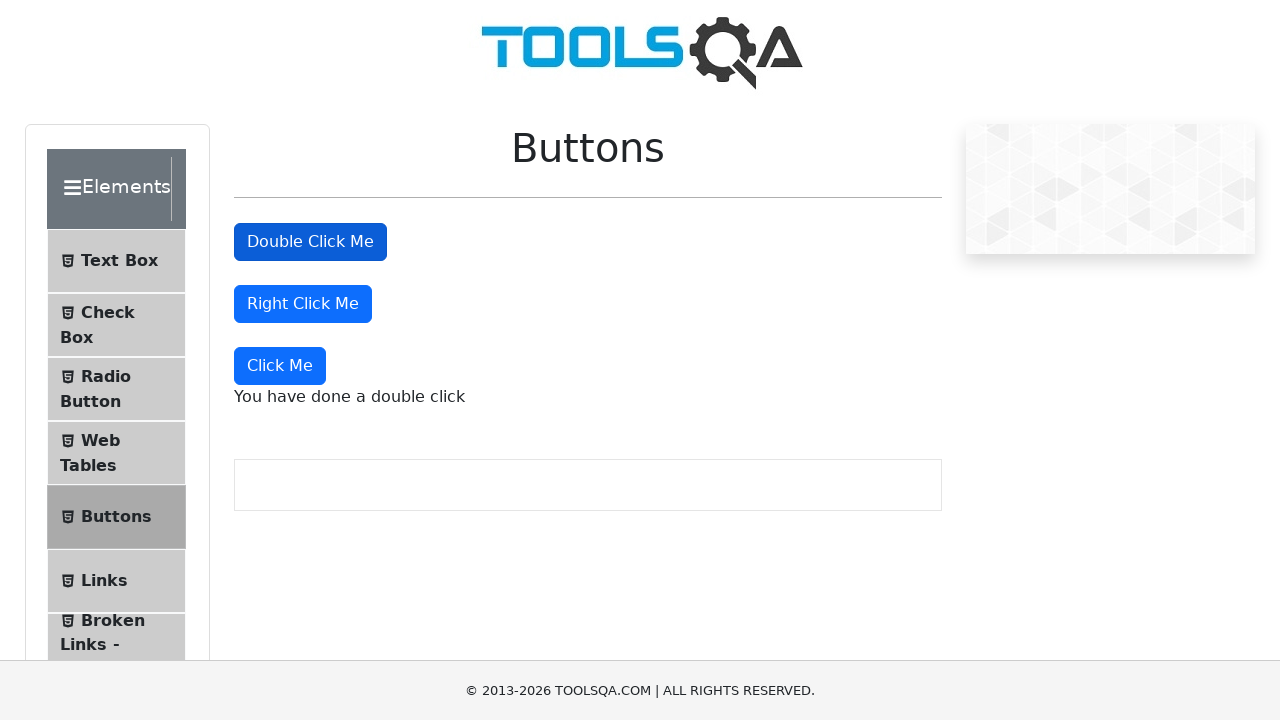